Clicks the second checkbox to uncheck it and verifies it becomes unselected

Starting URL: http://the-internet.herokuapp.com/checkboxes

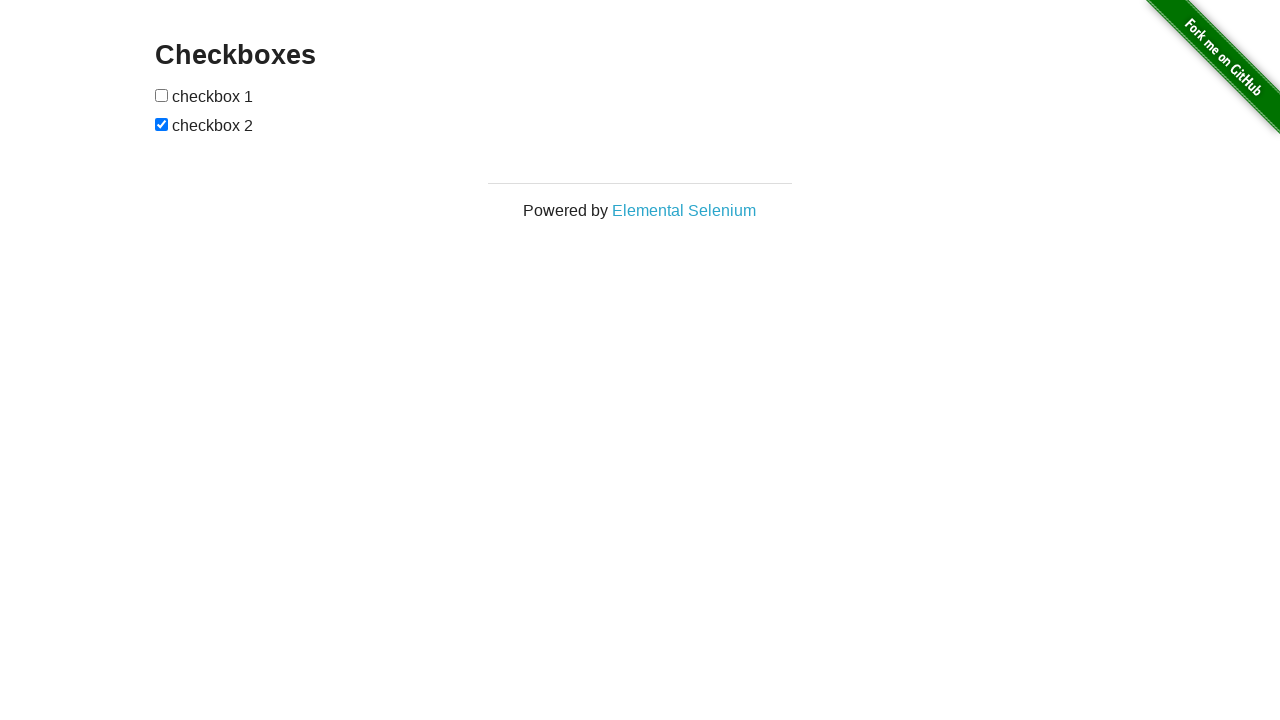

Located the second checkbox element
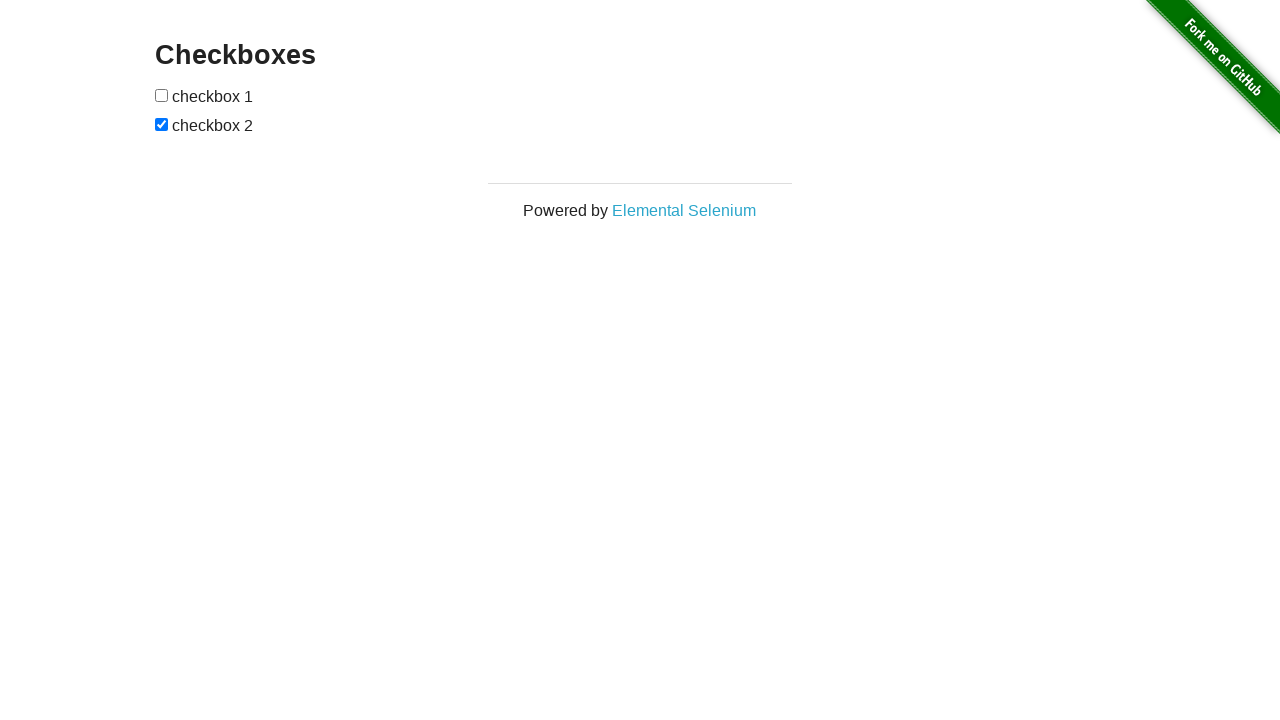

Clicked the second checkbox to uncheck it at (162, 124) on [type=checkbox] >> nth=1
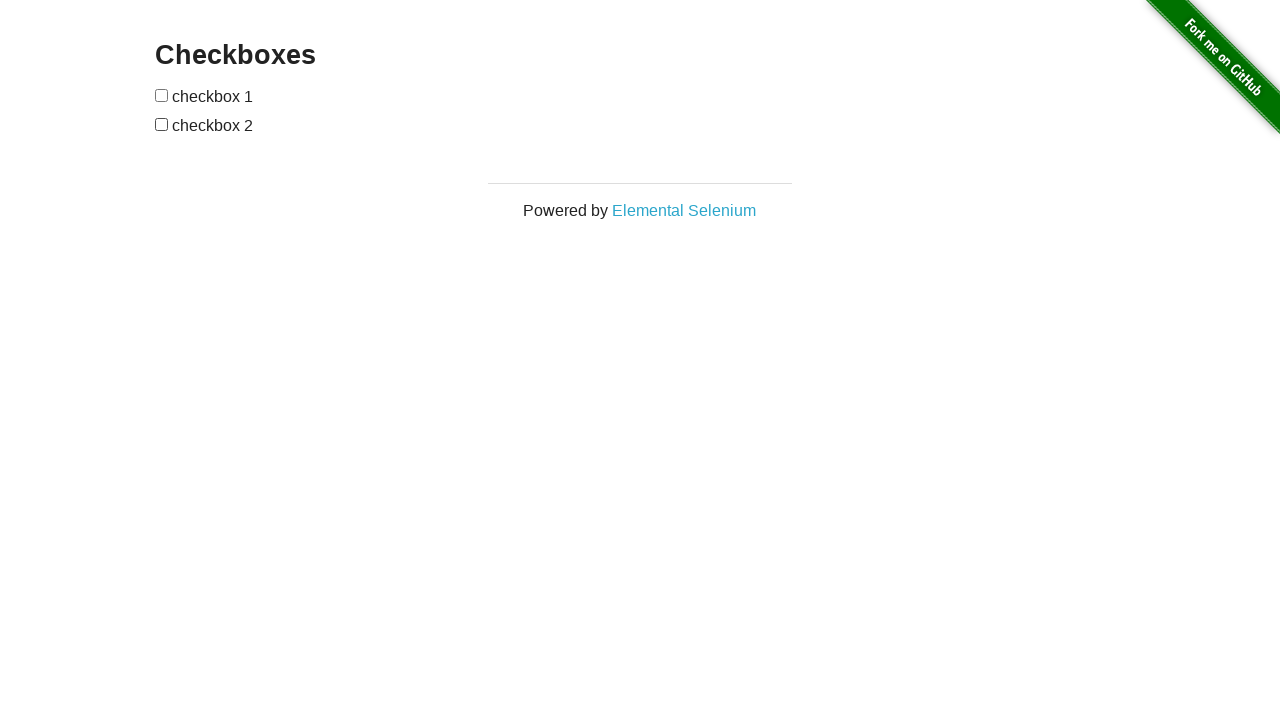

Verified that the second checkbox is unchecked
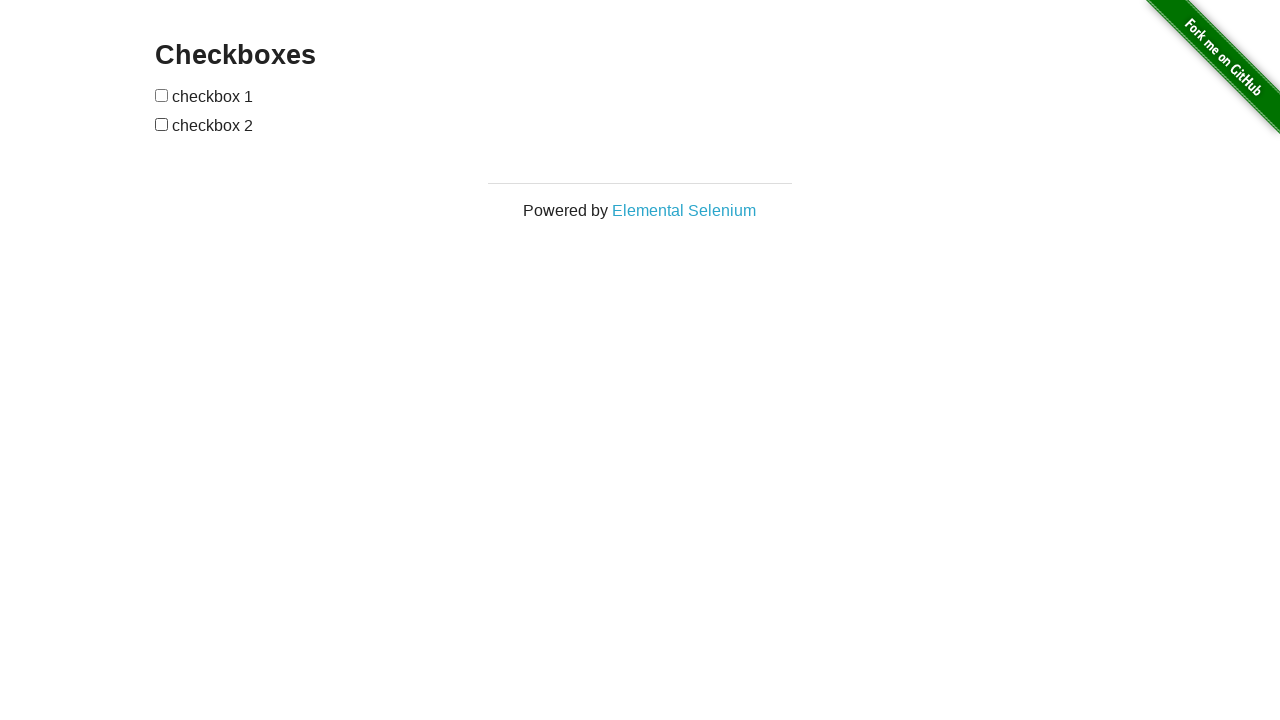

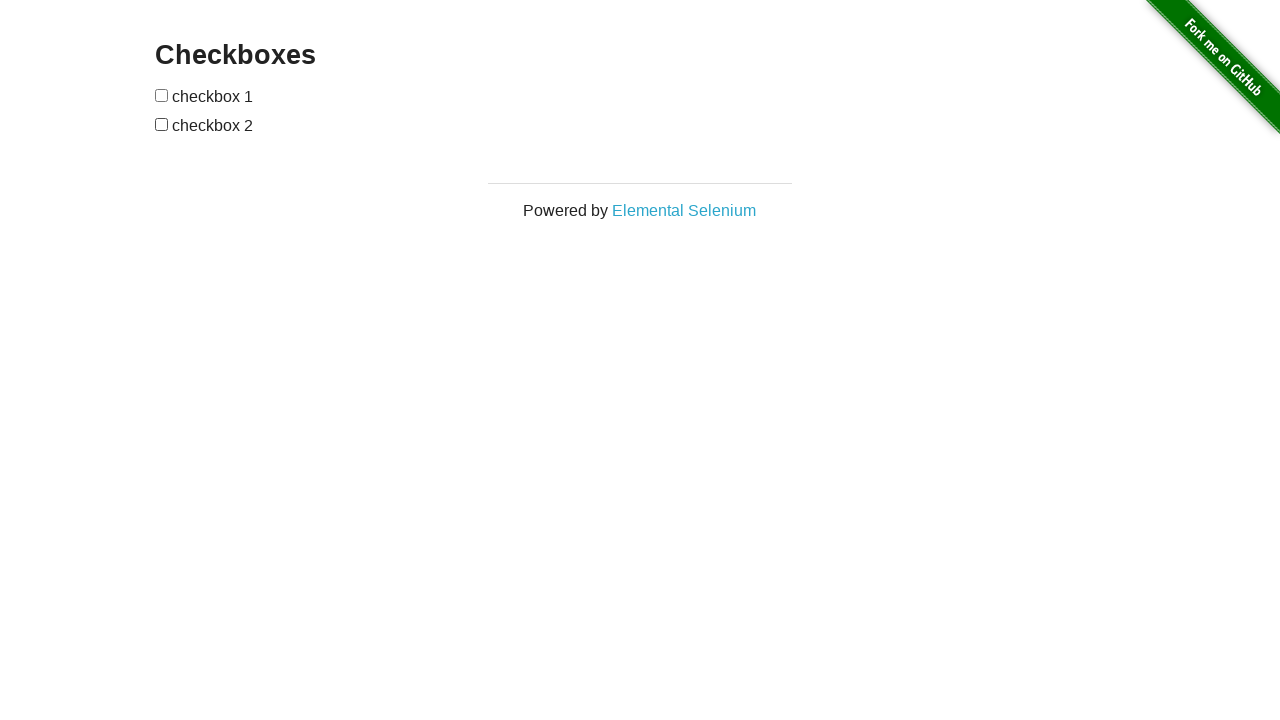